Tests an e-commerce flow by searching for products, adding them to cart, and completing the checkout process

Starting URL: https://rahulshettyacademy.com/seleniumPractise/#/

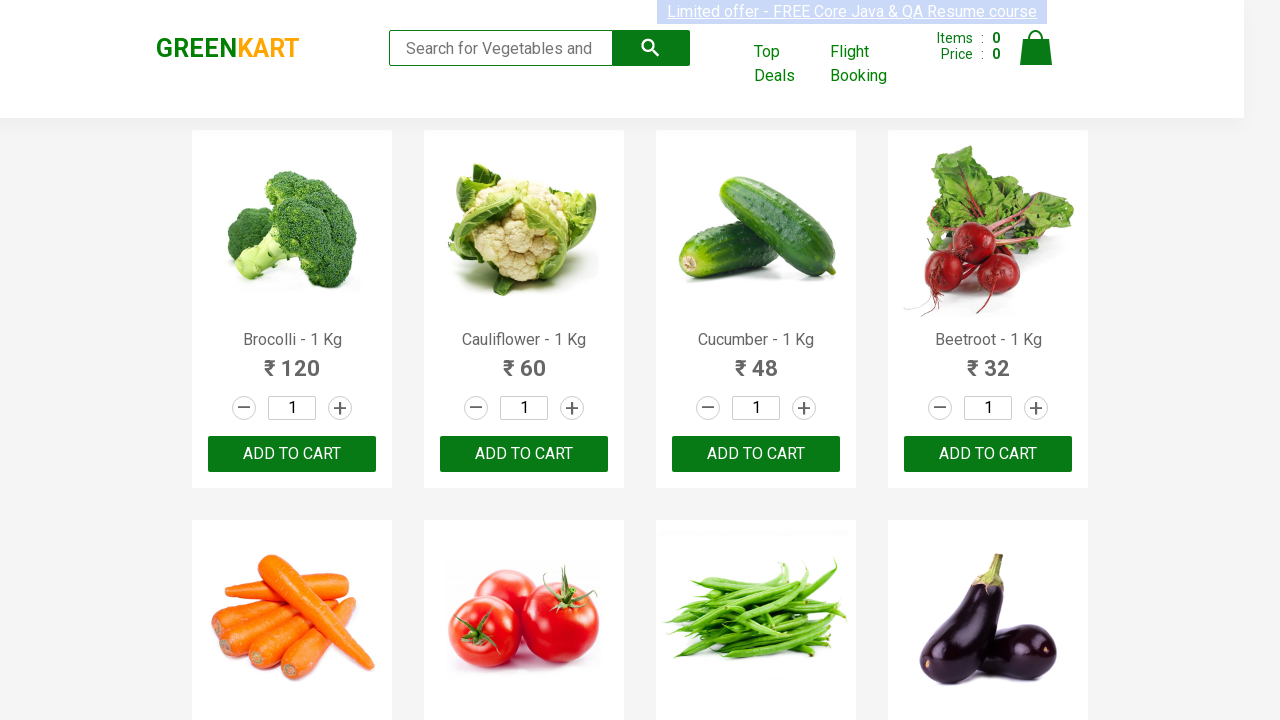

Filled search field with 'ca' to search for products on input.search-keyword
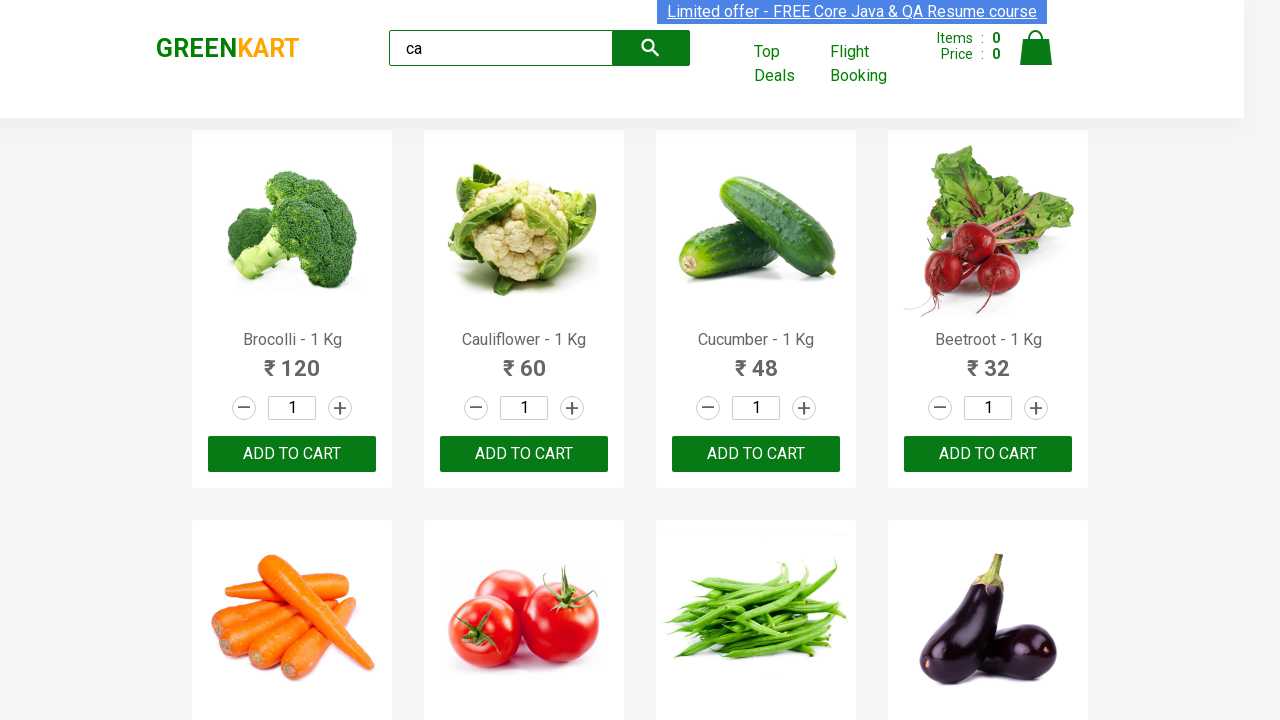

Clicked search button to search for products at (651, 48) on form > .search-button
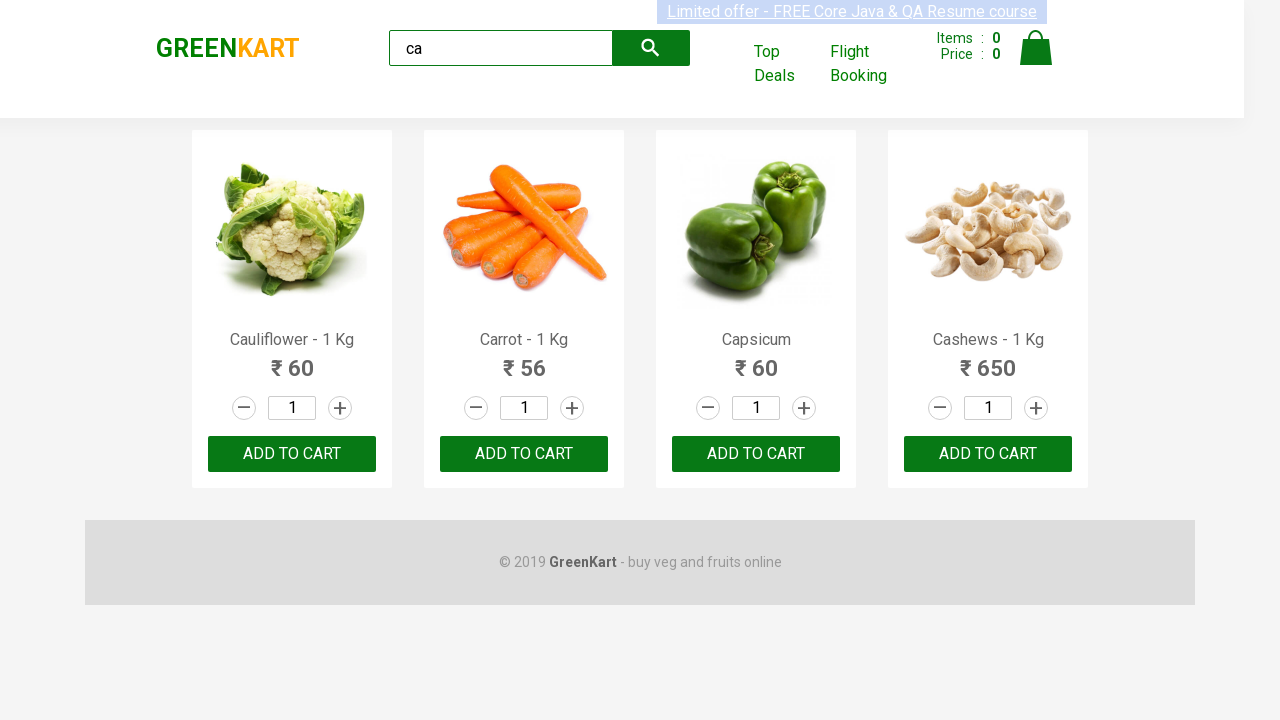

Waited 3 seconds for products to load
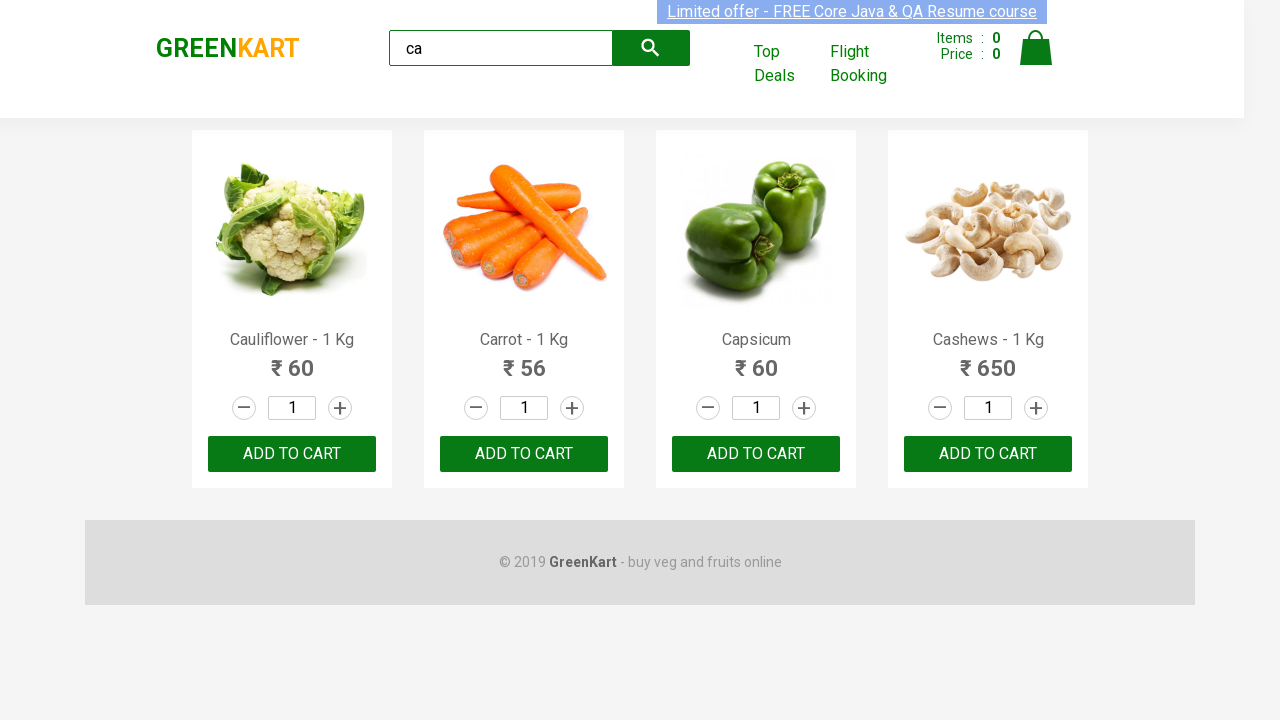

Added product 'Carrot - 1 Kg' to cart at (524, 454) on .products .product >> nth=1 >> button[type='button']
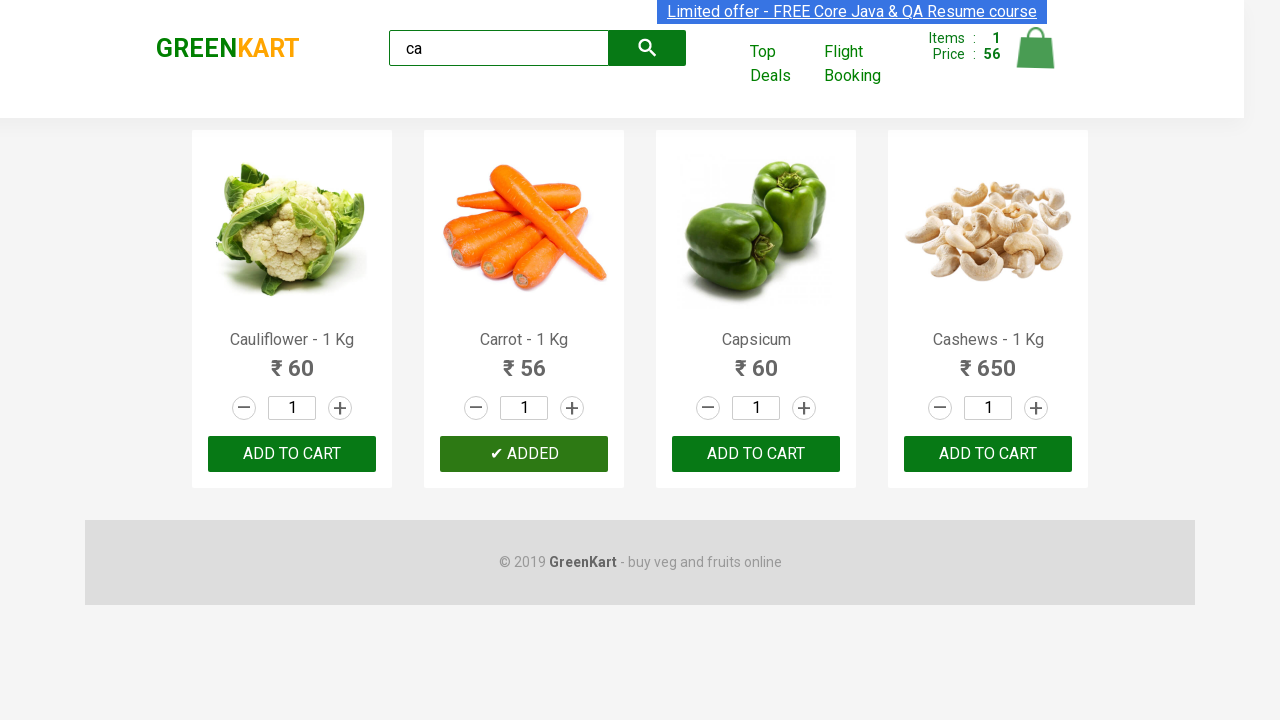

Waited 2 seconds for product to be added to cart
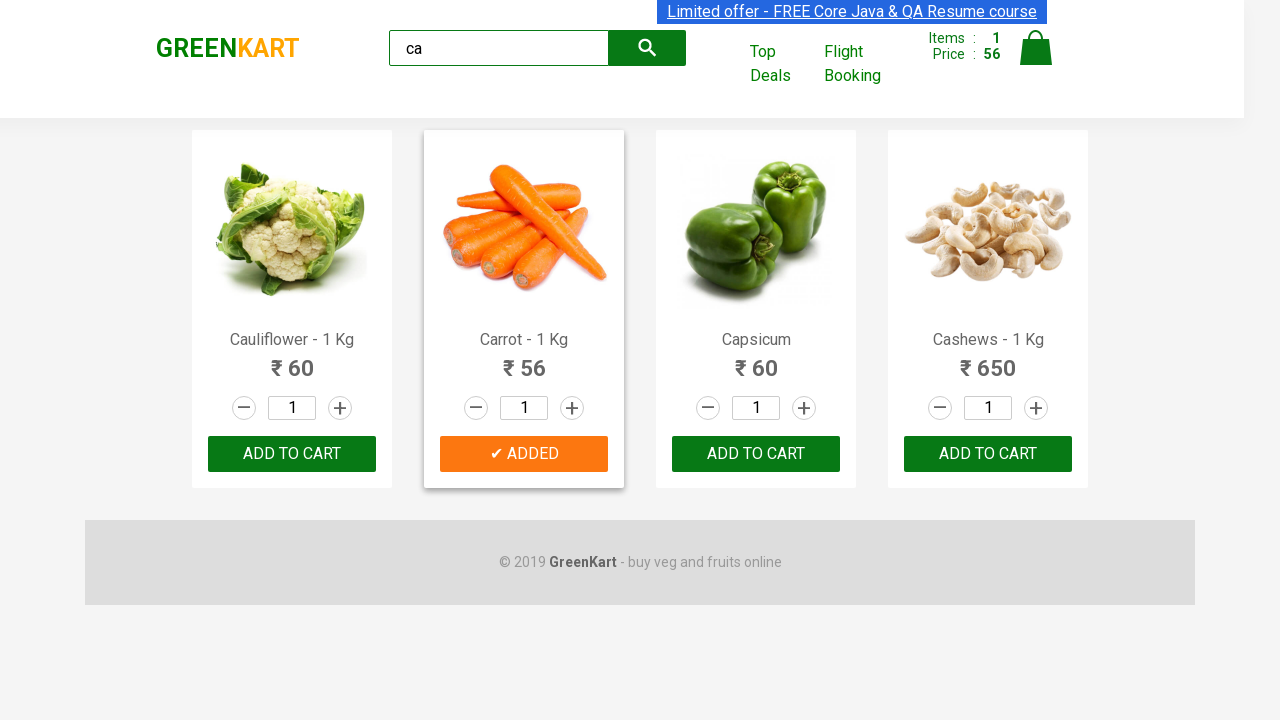

Added product 'Cashews - 1 Kg' to cart at (988, 454) on .products .product >> nth=3 >> button[type='button']
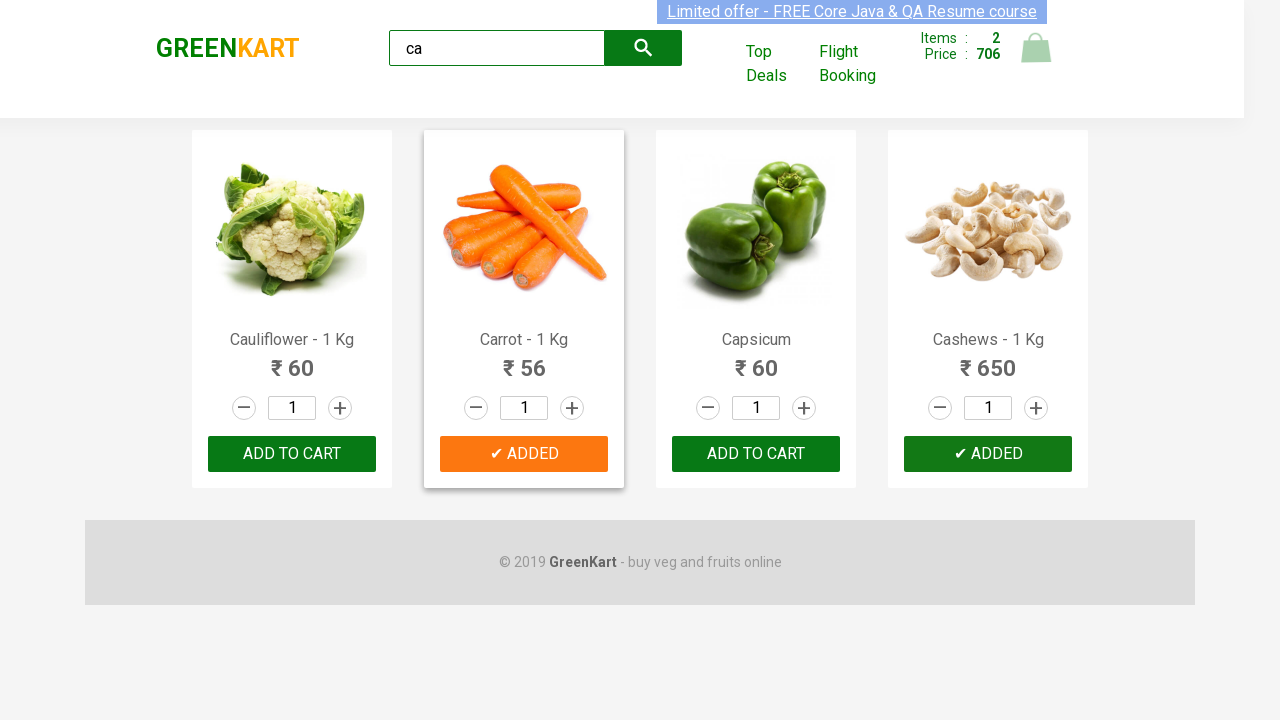

Waited 2 seconds for product to be added to cart
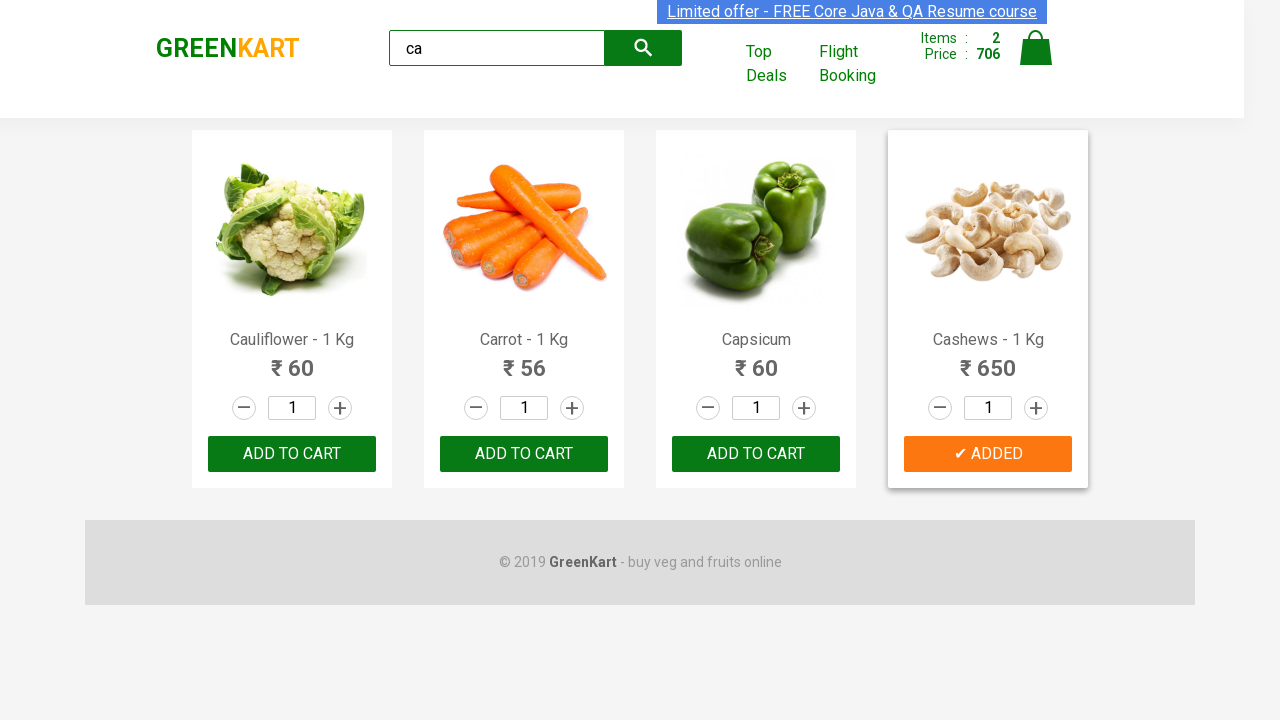

Clicked cart icon to view shopping cart at (1036, 59) on a.cart-icon
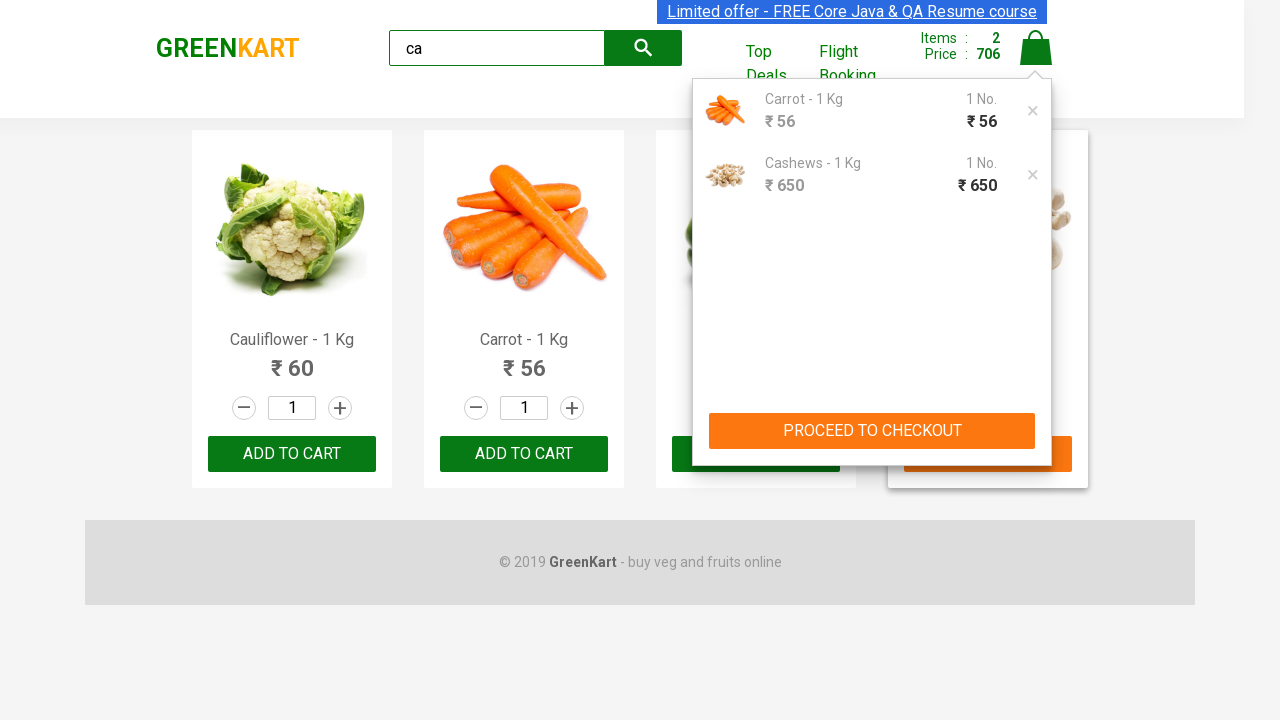

Clicked checkout button to proceed to checkout at (872, 431) on div.action-block button:visible
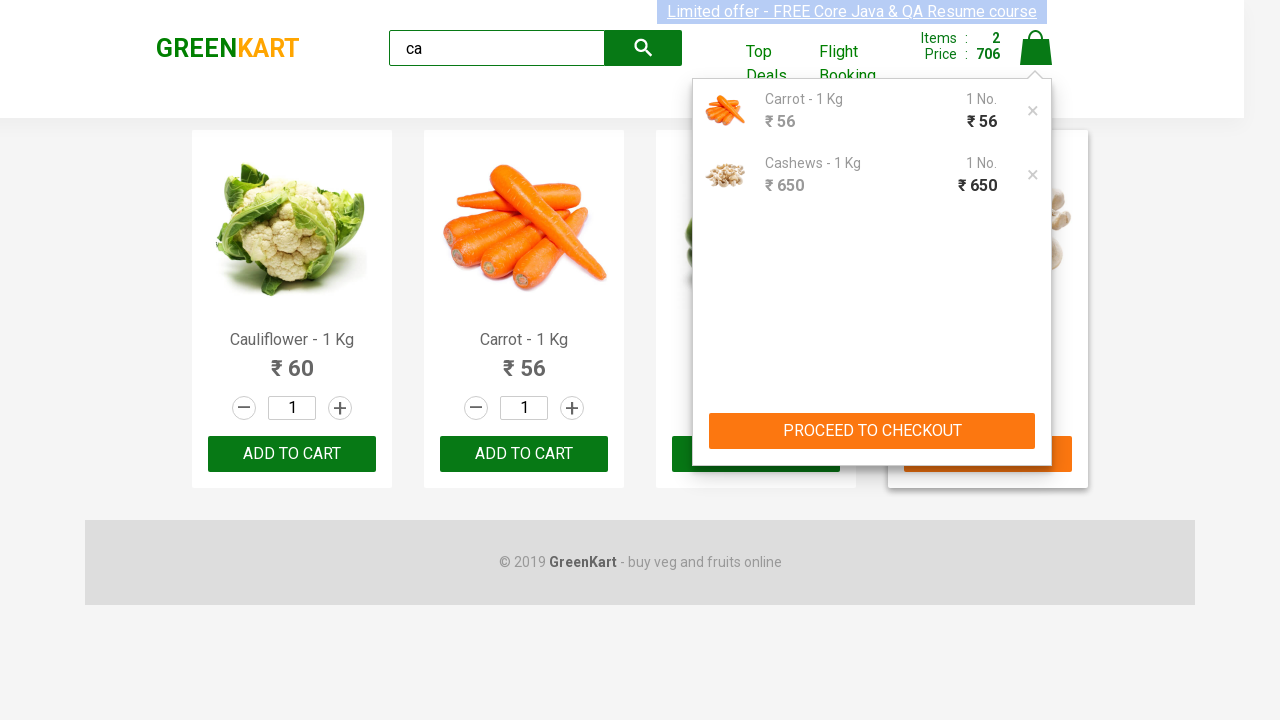

Clicked 'Place Order' button at (1036, 491) on button:has-text("Place Order")
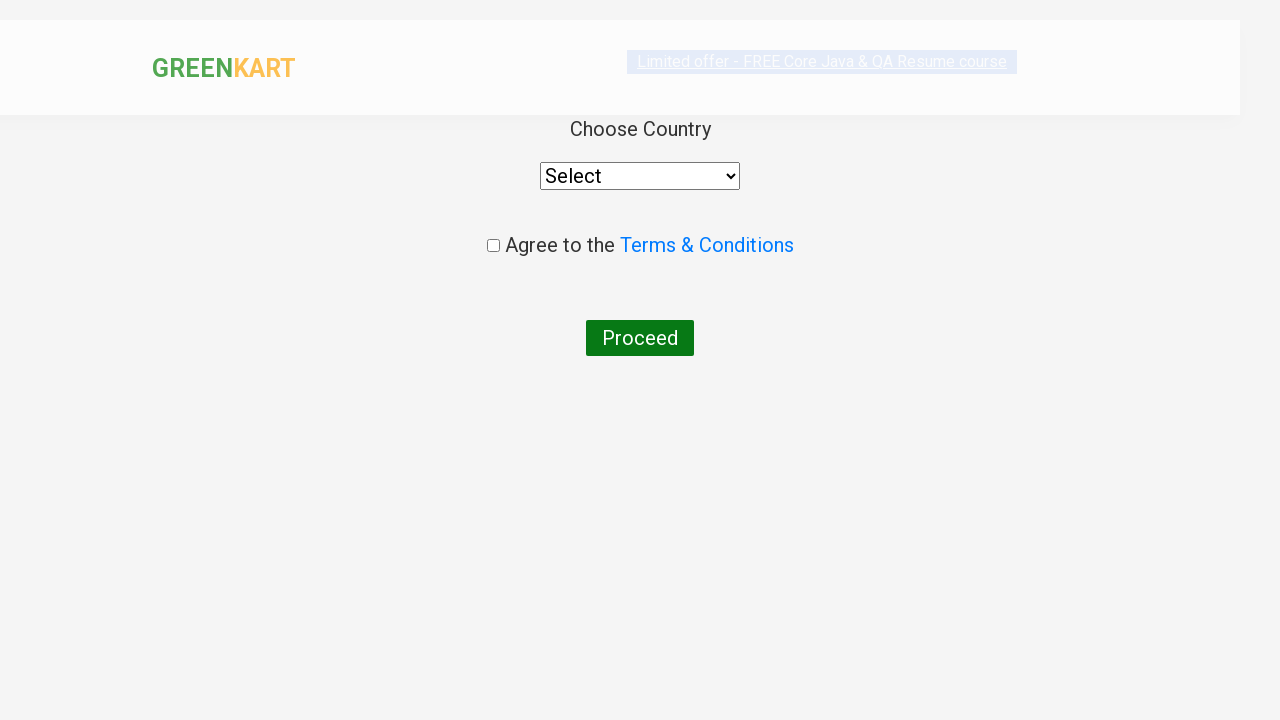

Selected 'India' from country dropdown on select
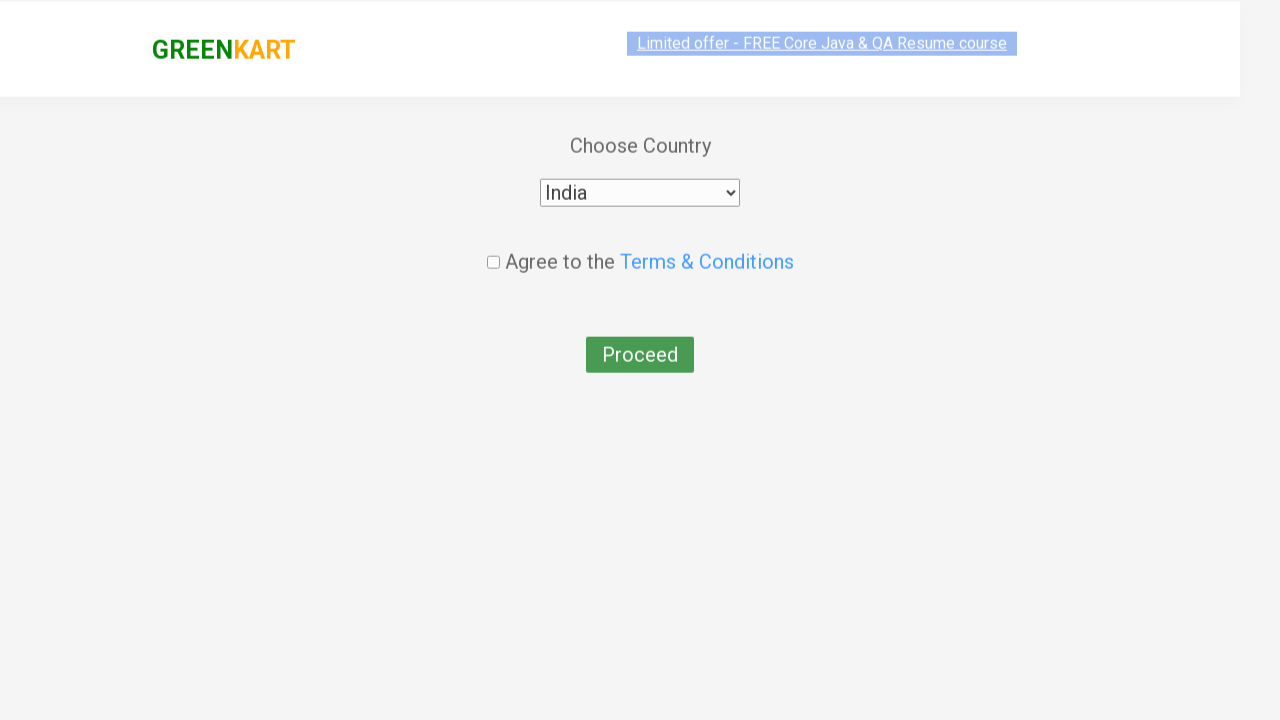

Checked terms and conditions agreement checkbox at (493, 246) on .chkAgree
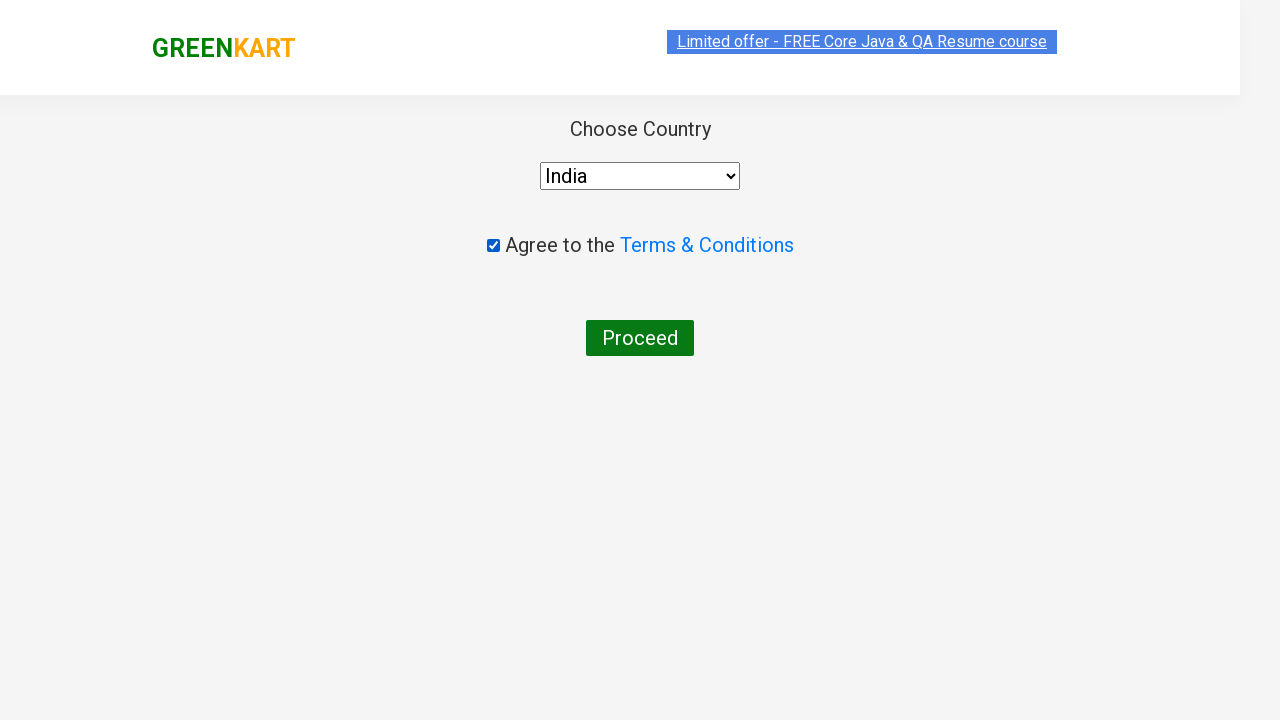

Waited 1 second before proceeding
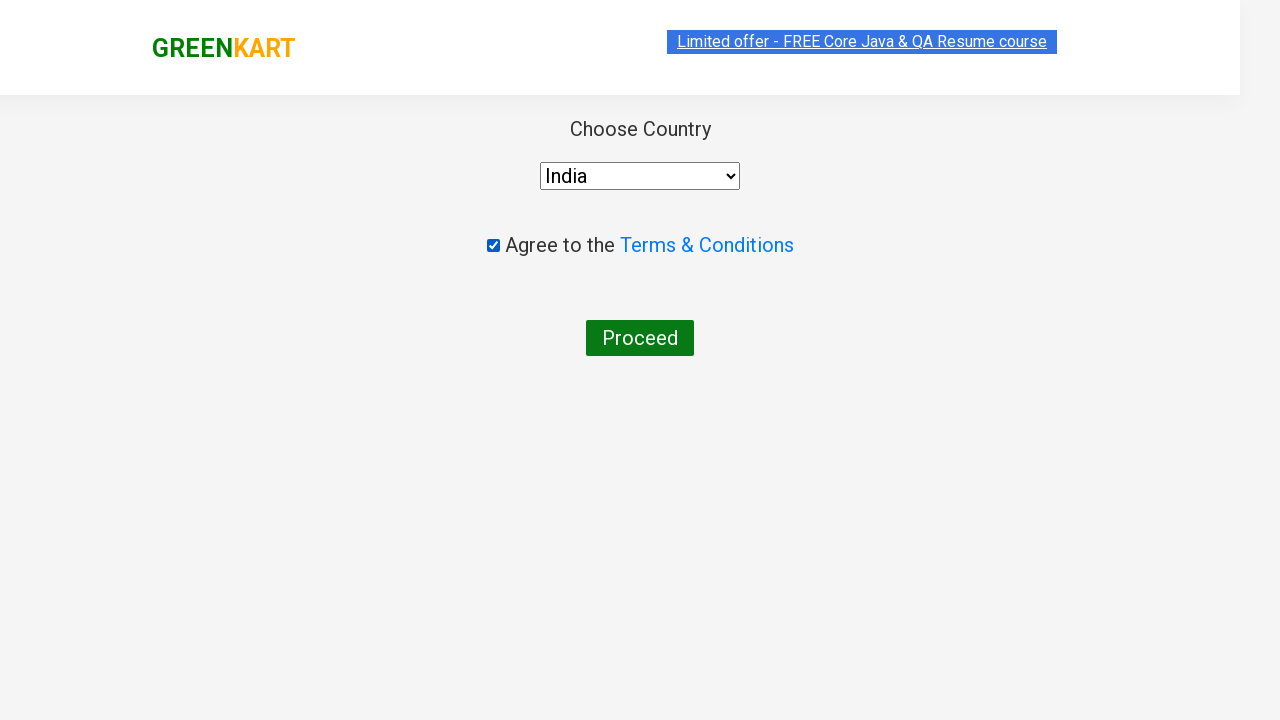

Clicked 'Proceed' button to complete checkout at (640, 338) on button:has-text("Proceed")
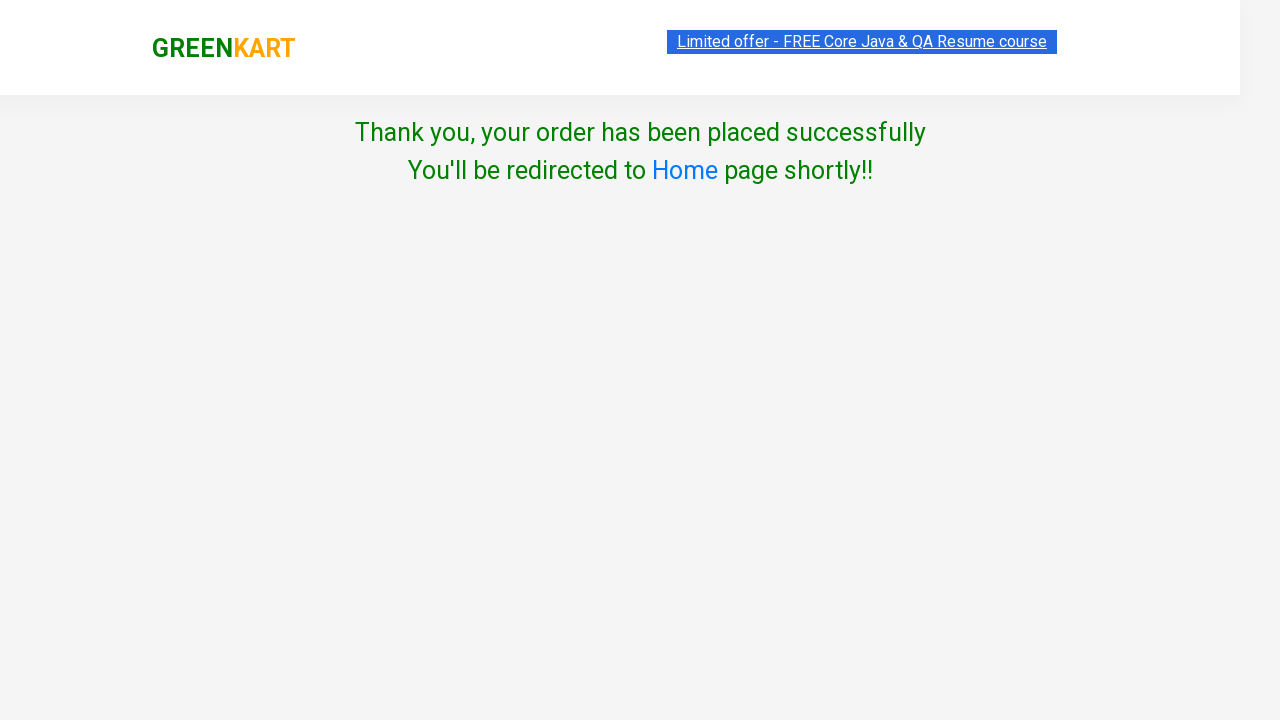

Waited 3 seconds for checkout completion
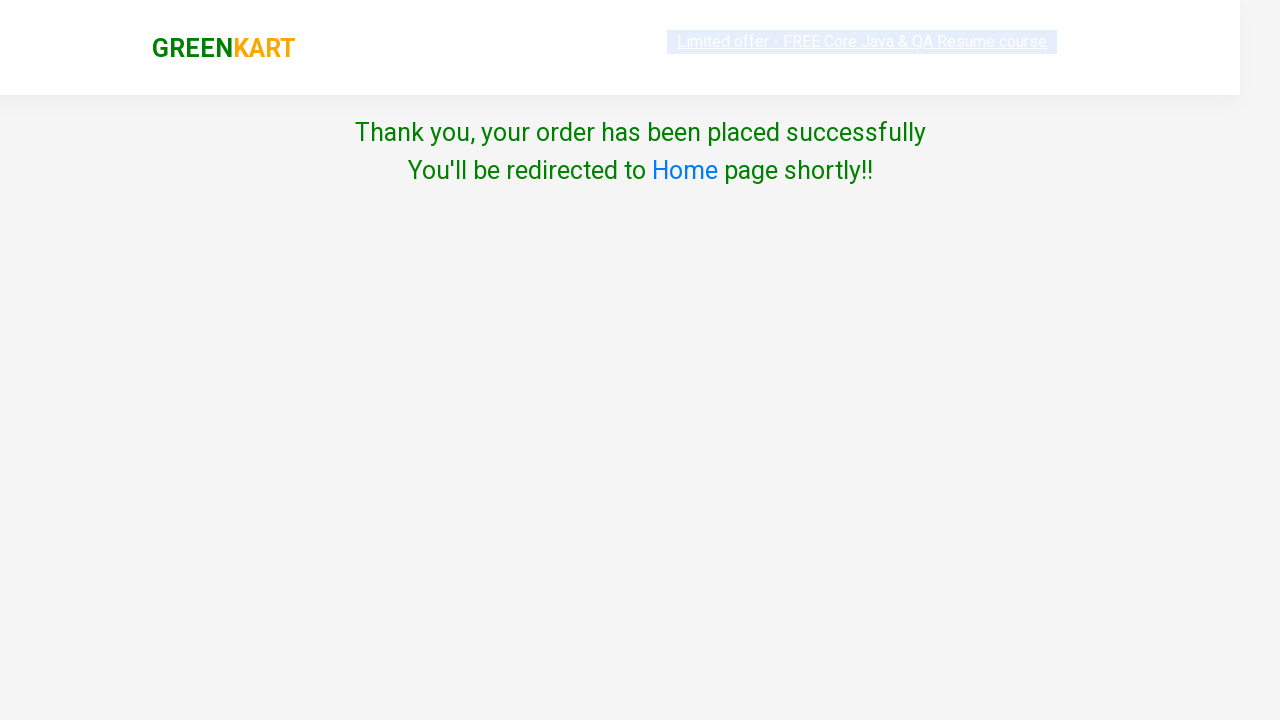

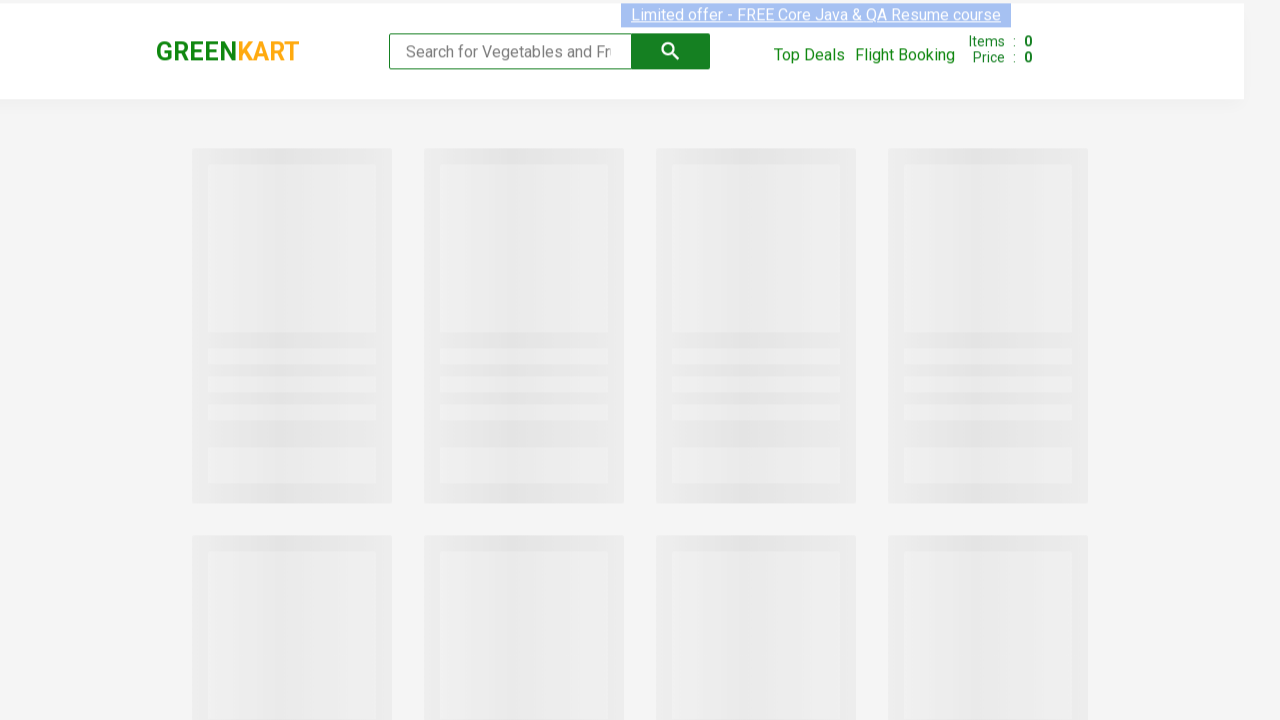